Tests radio button selection functionality by clicking various radio buttons in different tables and verifying their selection states

Starting URL: http://www.echoecho.com/htmlforms10.htm

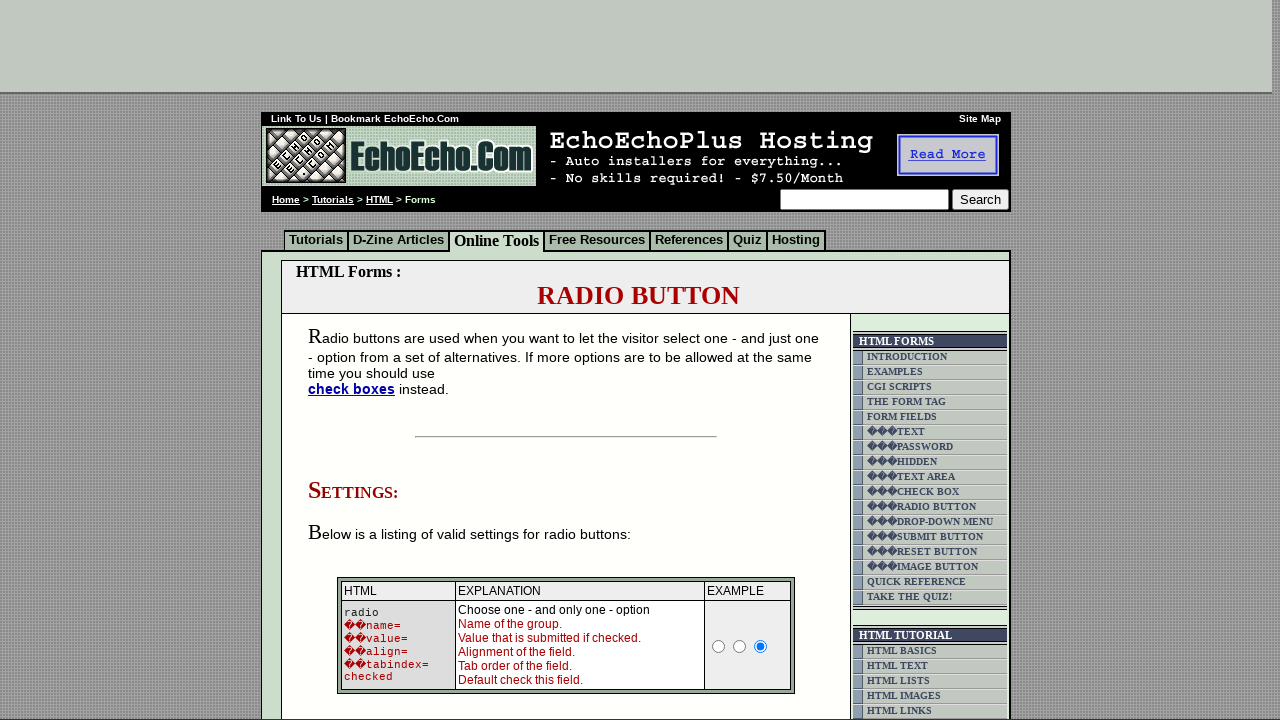

Clicked the second radio button in the first table at (740, 646) on .table8 > input[type=radio]:nth-child(2)
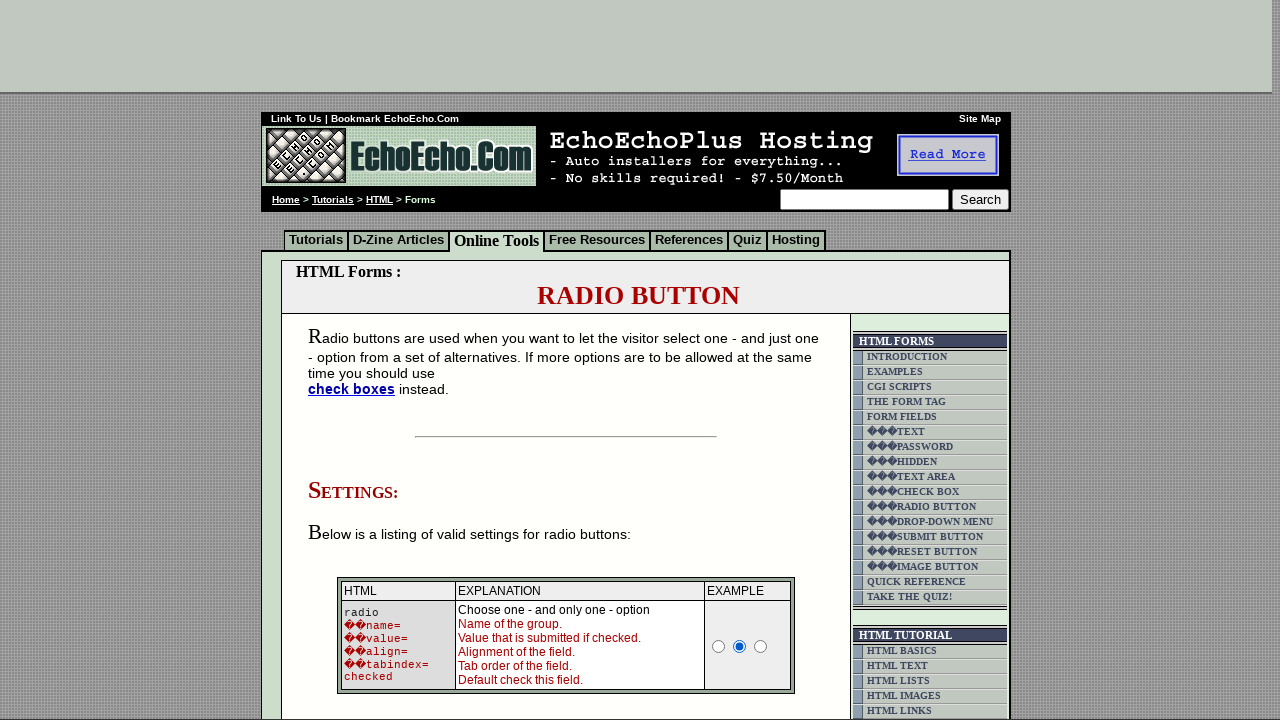

Clicked the third radio button in the first table at (761, 646) on .table8 > input[type=radio]:nth-child(3)
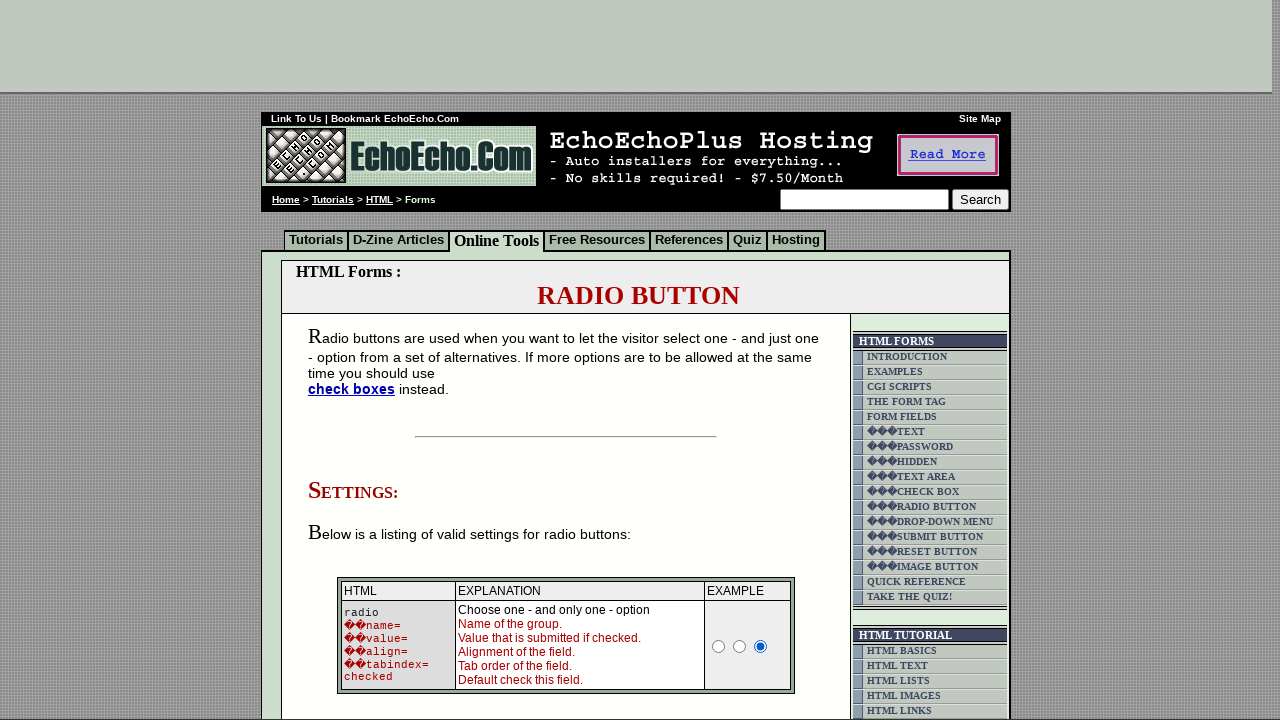

Clicked the Milk radio button in the second table at (356, 360) on input[type='radio'][value='Milk']
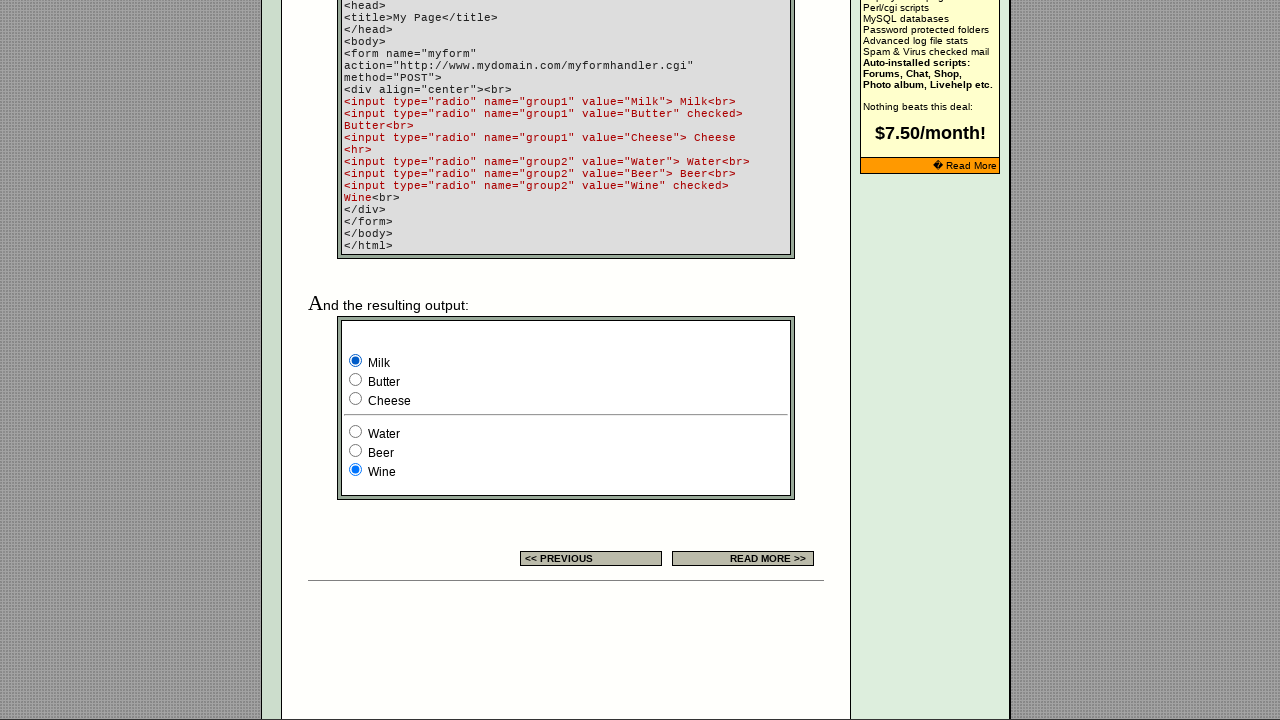

Clicked the Water radio button in the second table at (356, 432) on input[type='radio'][value='Water']
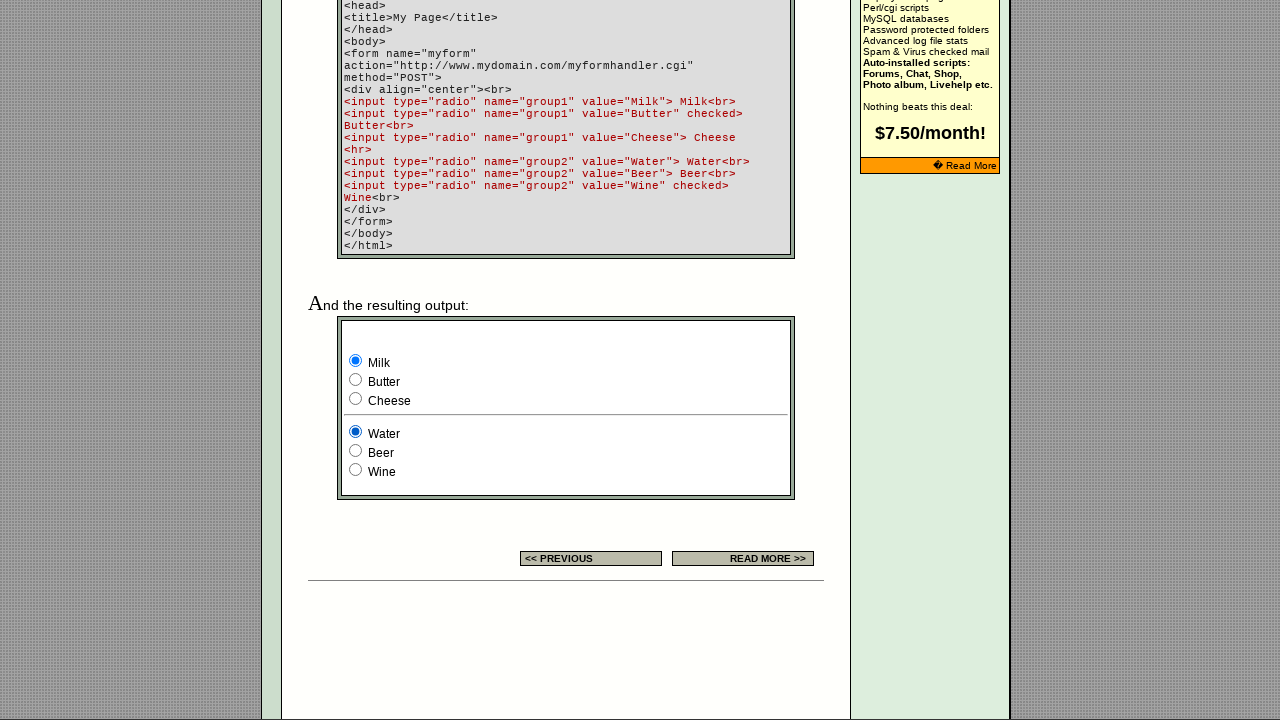

Verified first table element is present
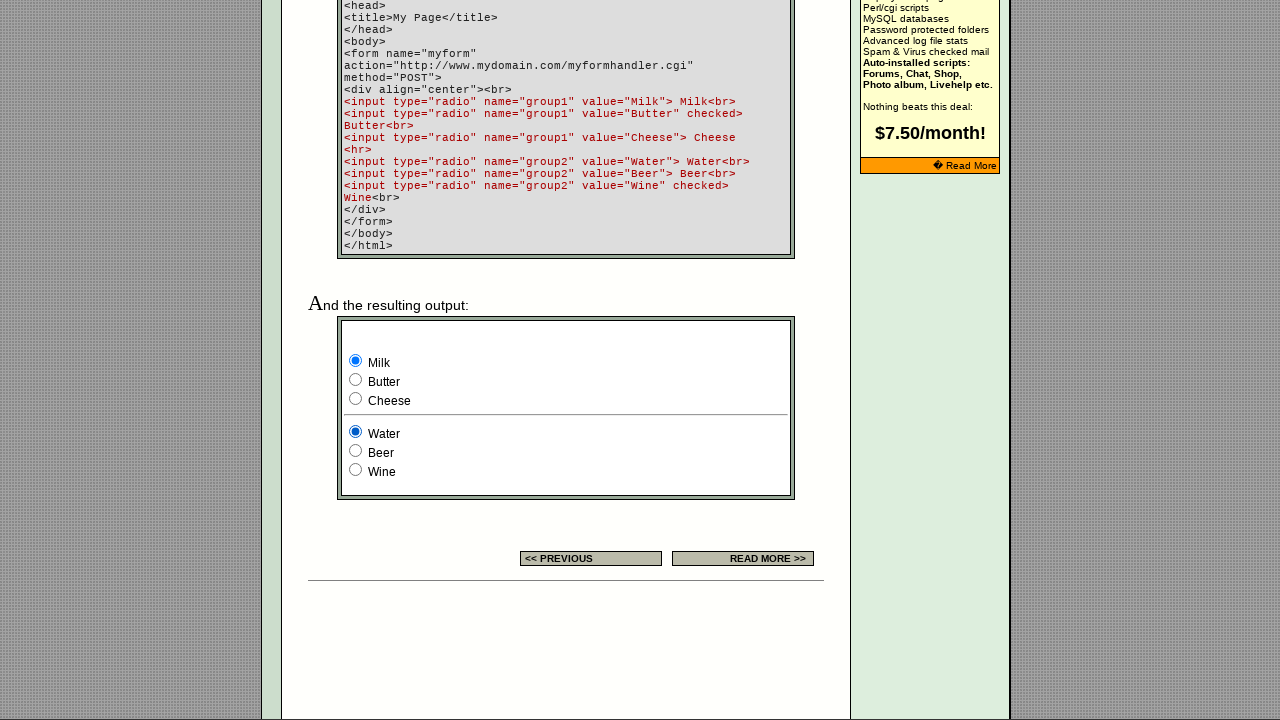

Verified second table element is present
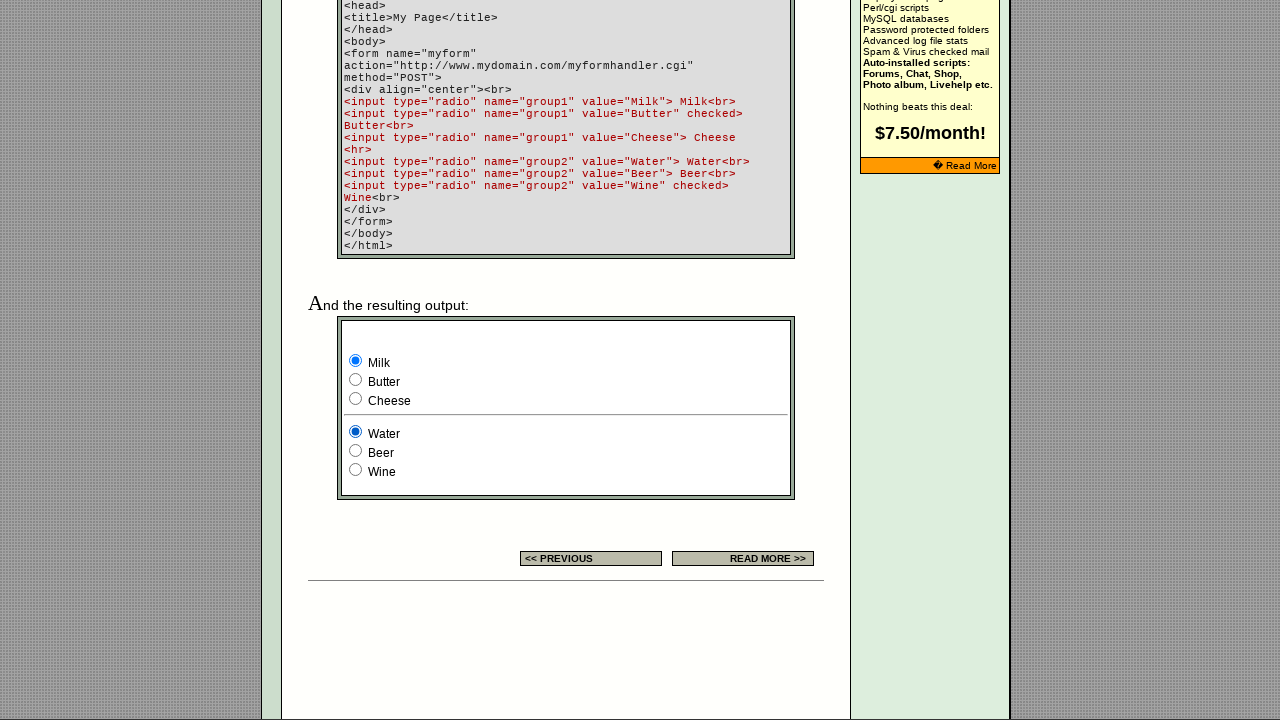

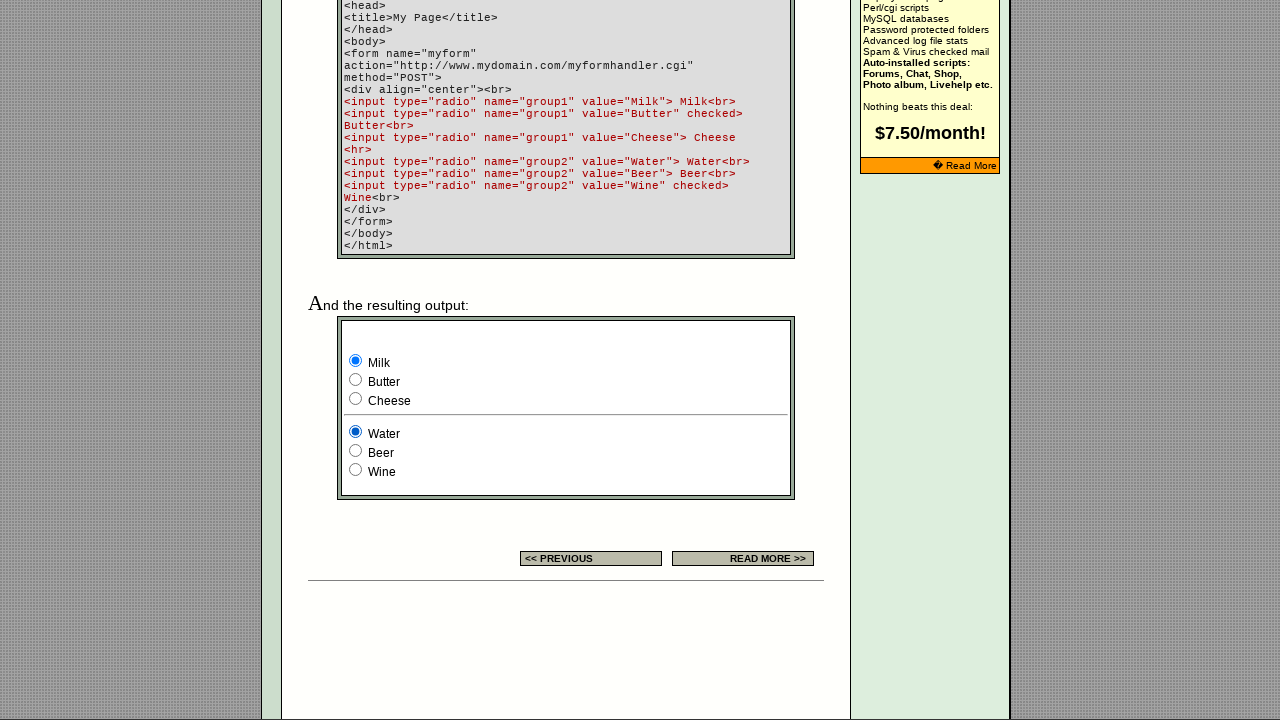